Navigates to the ISS Mimic visualization page and verifies that telemetry data elements are loaded and displayed on the page.

Starting URL: https://iss-mimic.github.io/Mimic/

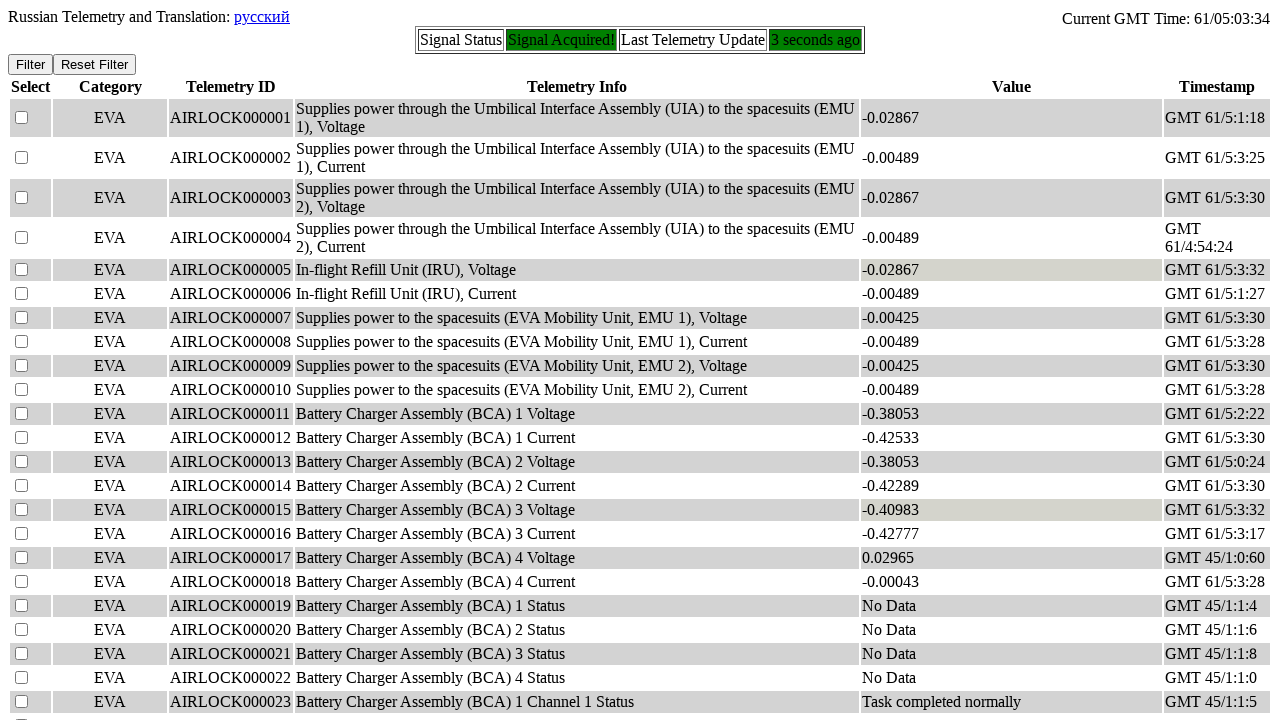

Navigated to ISS Mimic visualization page
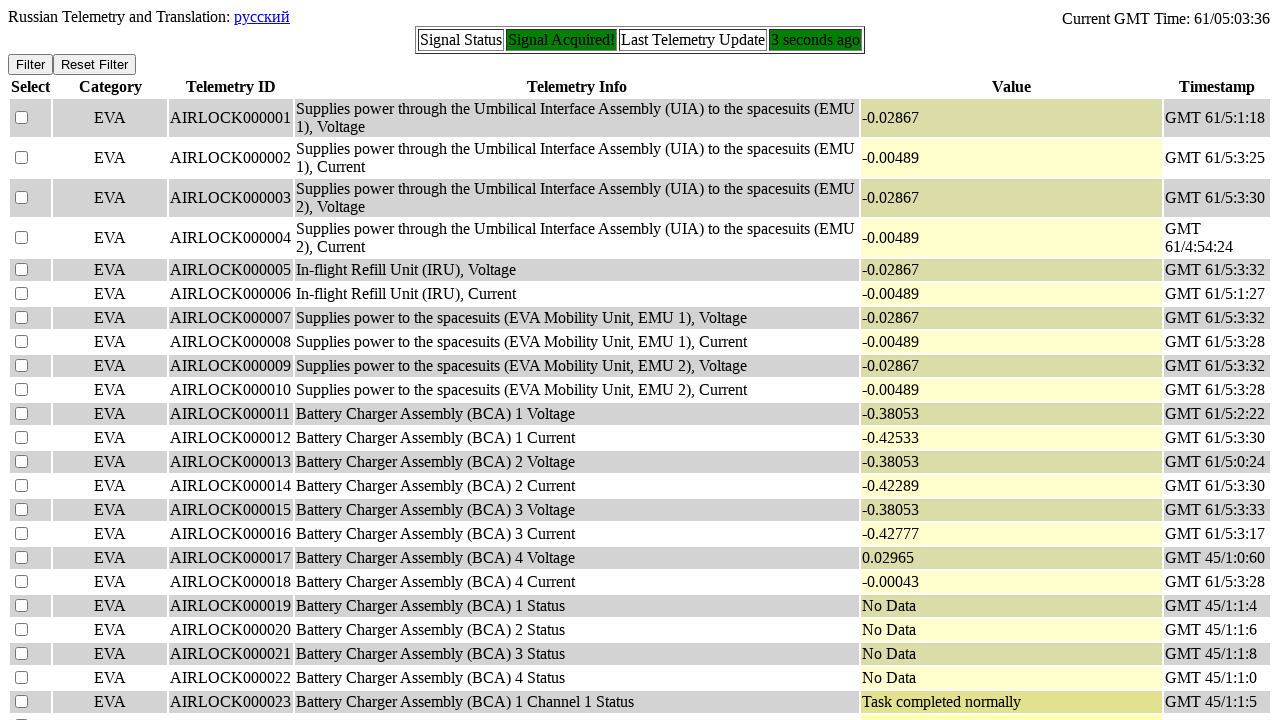

Page fully loaded (networkidle state reached)
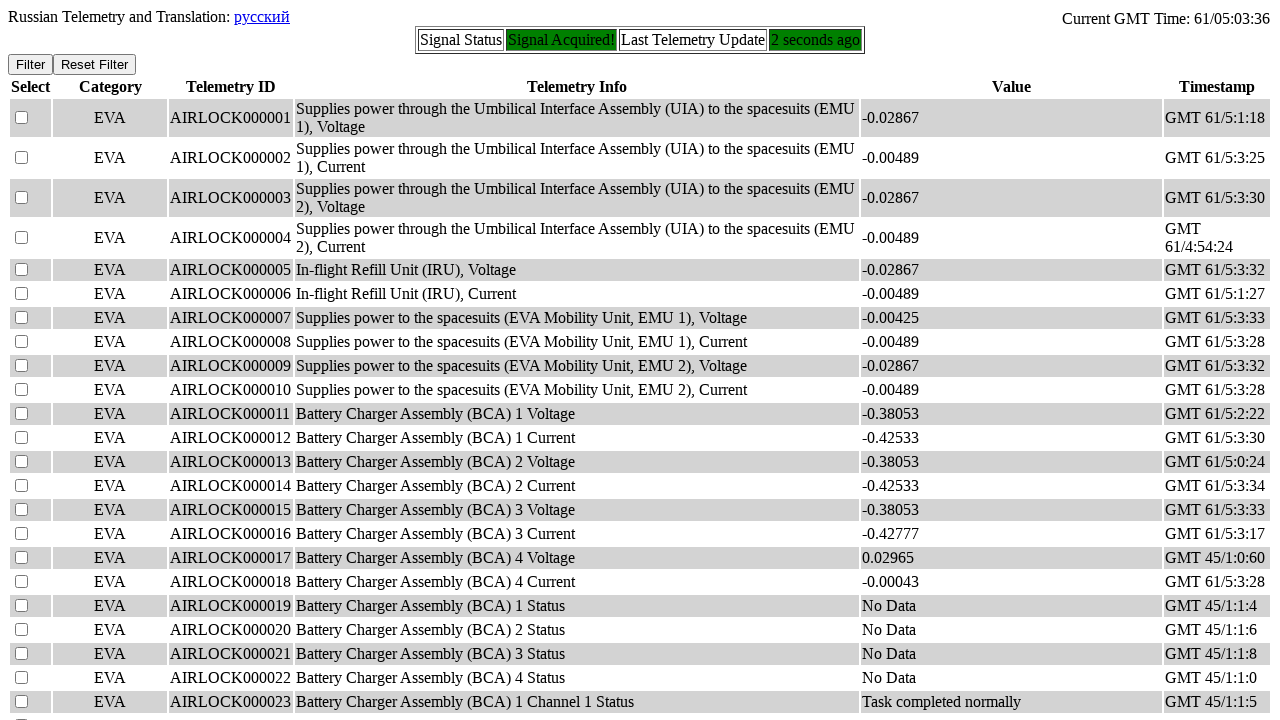

Telemetry data element #NODE3000005 is now visible
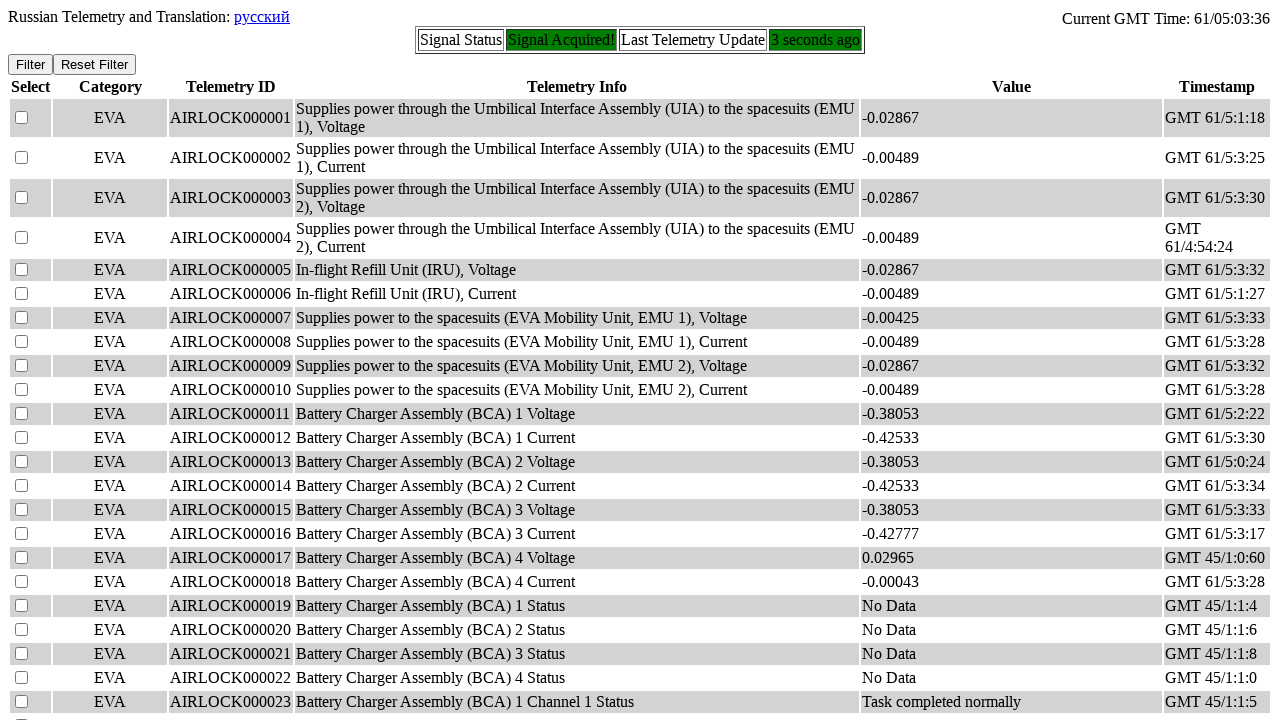

Telemetry time element #telem_time is now visible
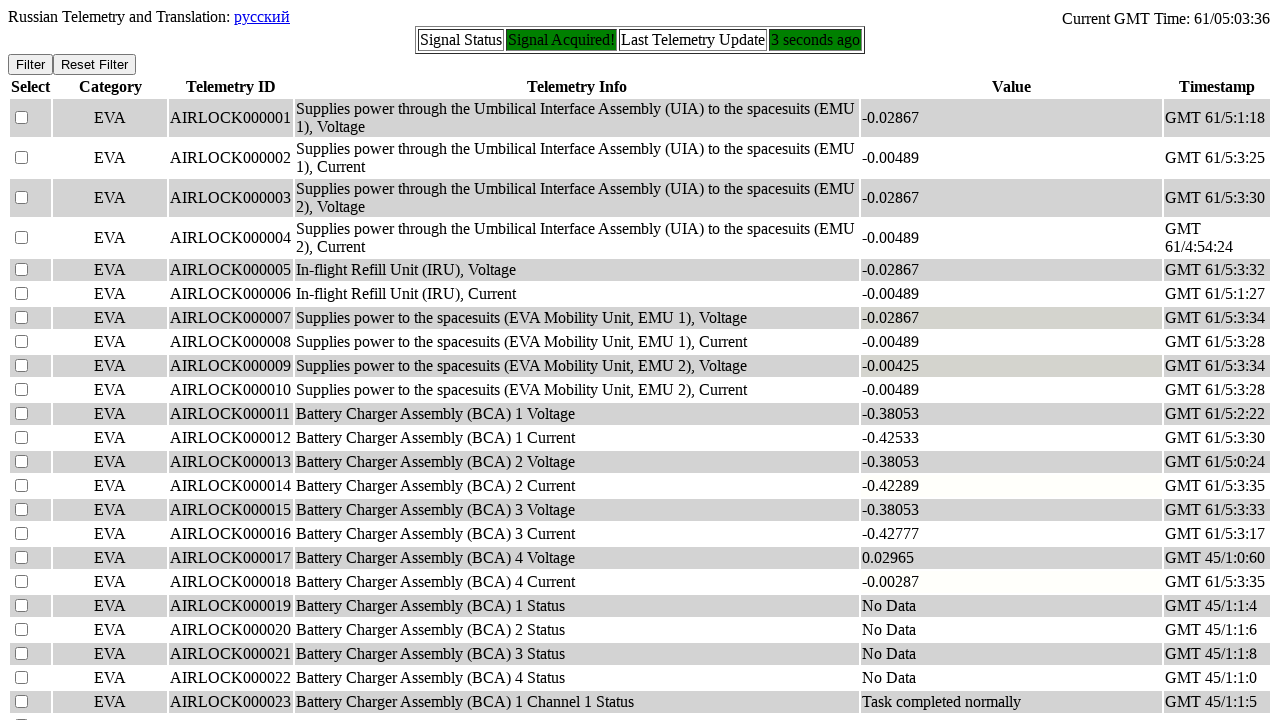

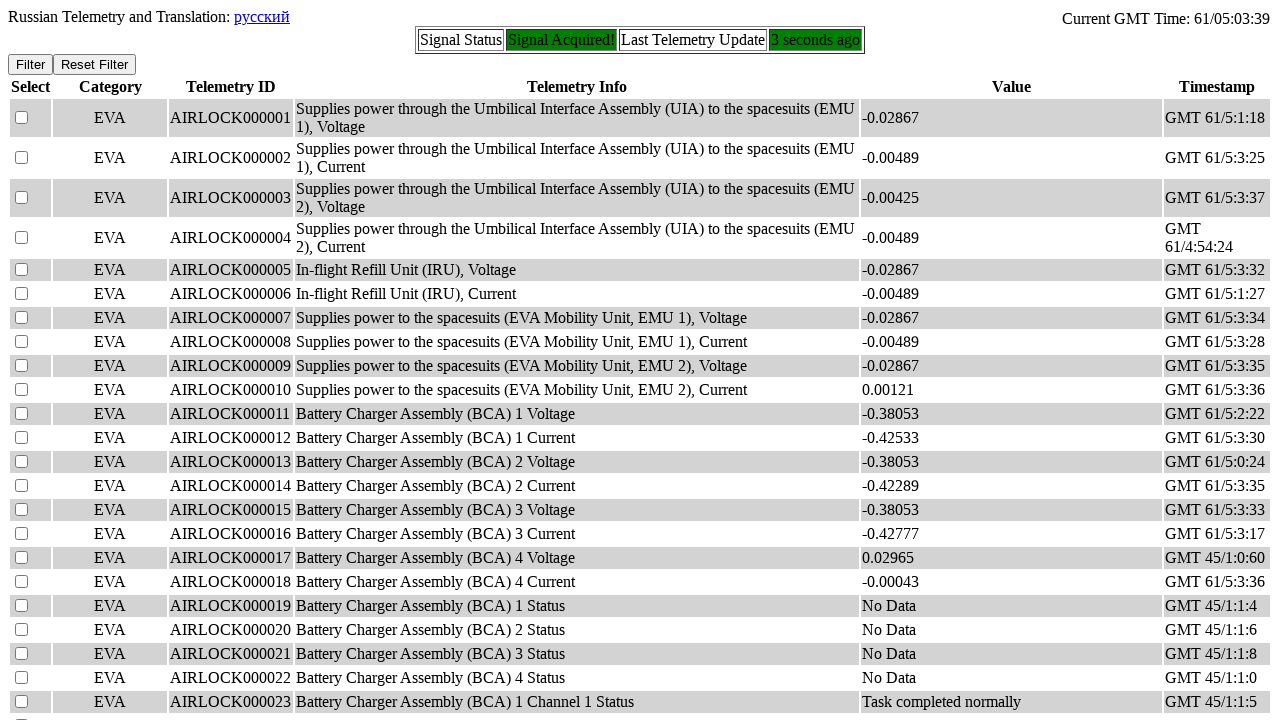